Tests filling in the zip code field and clicking Continue on the registration page

Starting URL: https://www.sharelane.com/cgi-bin/register.py

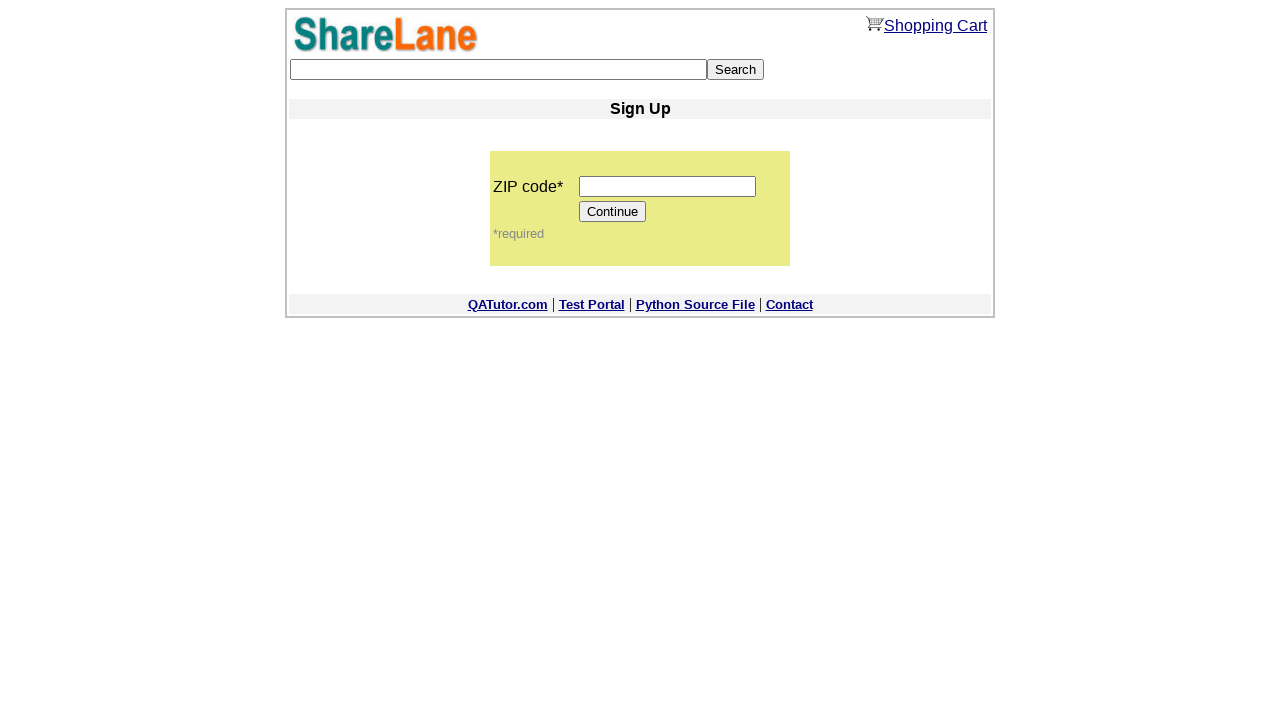

Filled zip code field with '54321' on input[name='zip_code']
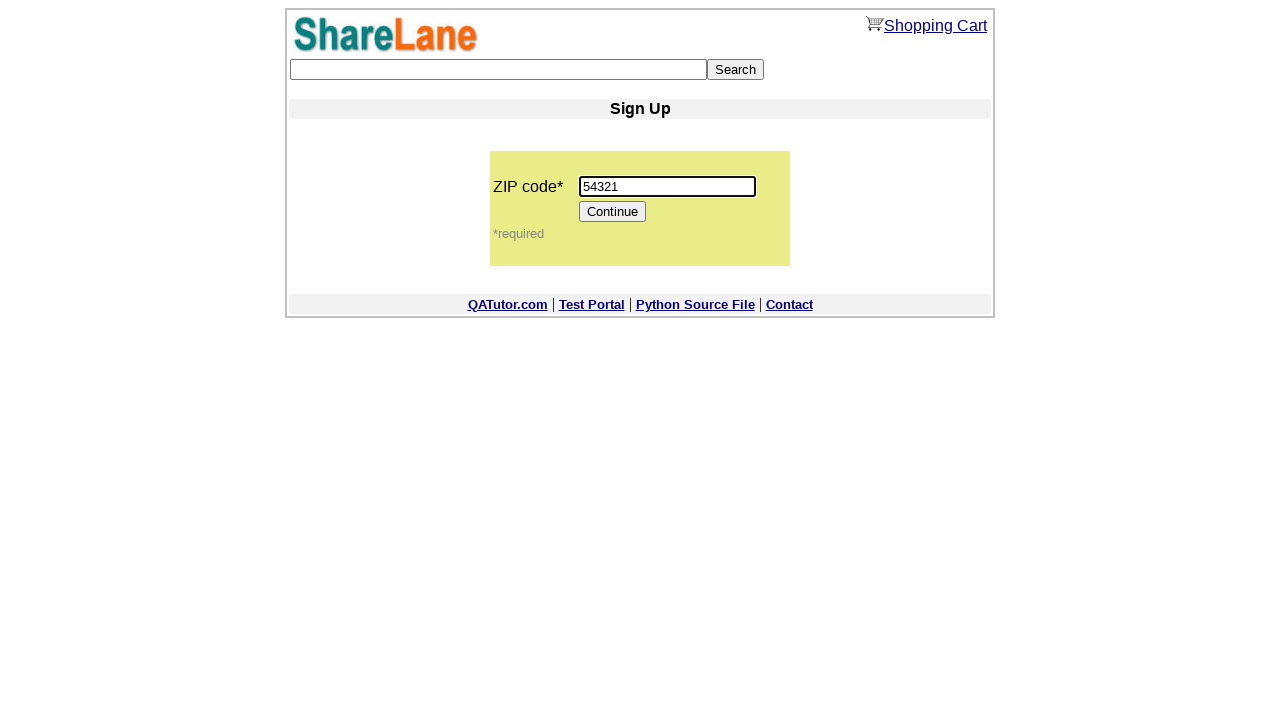

Clicked Continue button on registration page at (613, 212) on xpath=//*[@value='Continue']
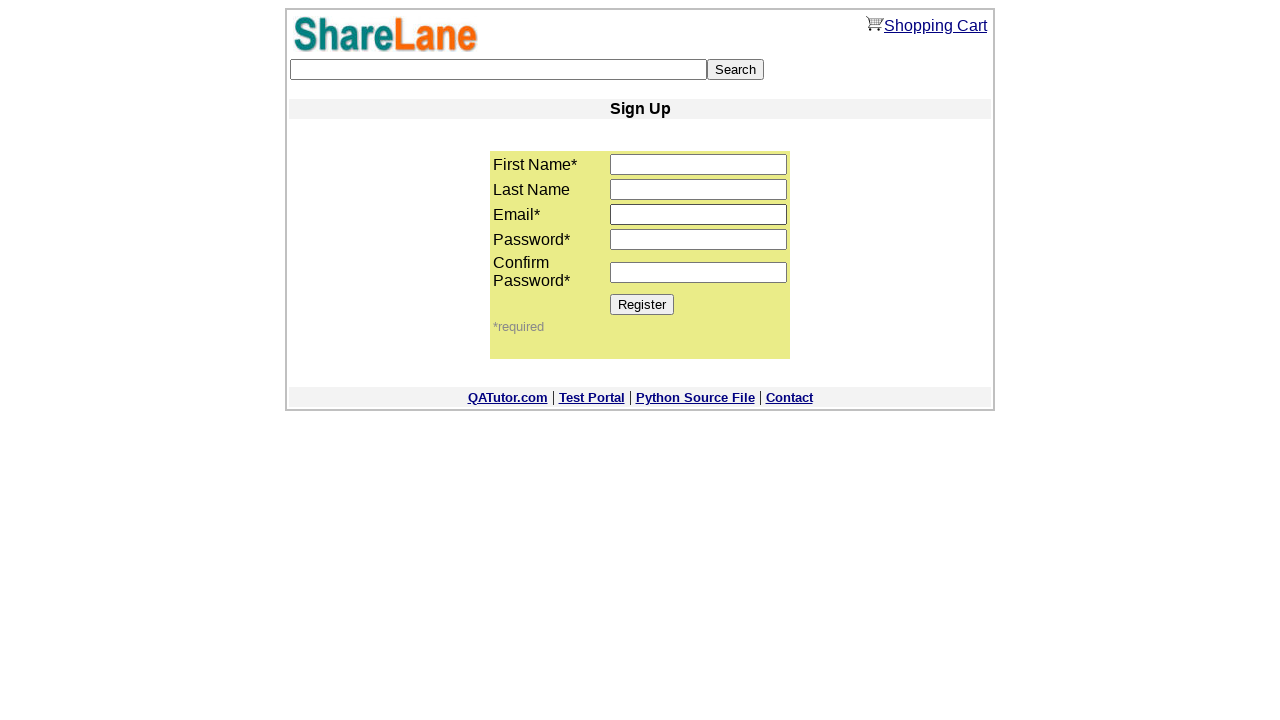

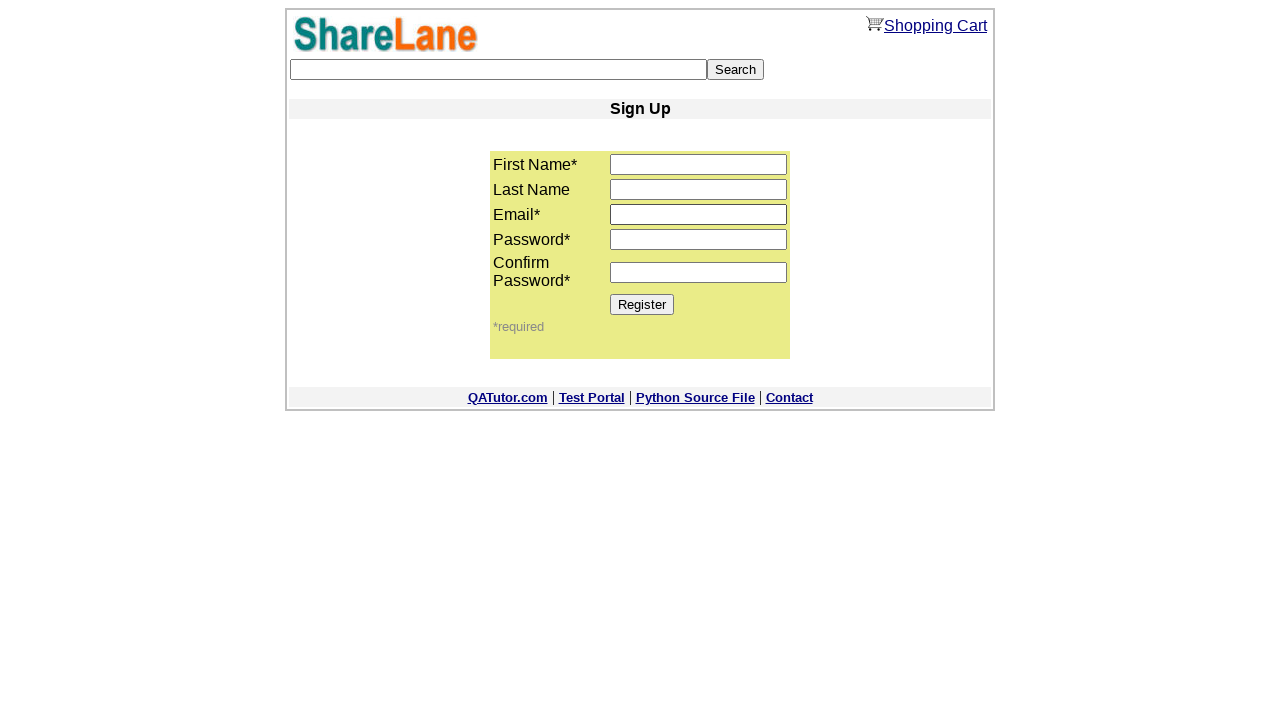